Tests handling of a simple JavaScript alert by clicking a button and accepting the alert

Starting URL: https://selenium08.blogspot.com/2019/07/alert-test.html

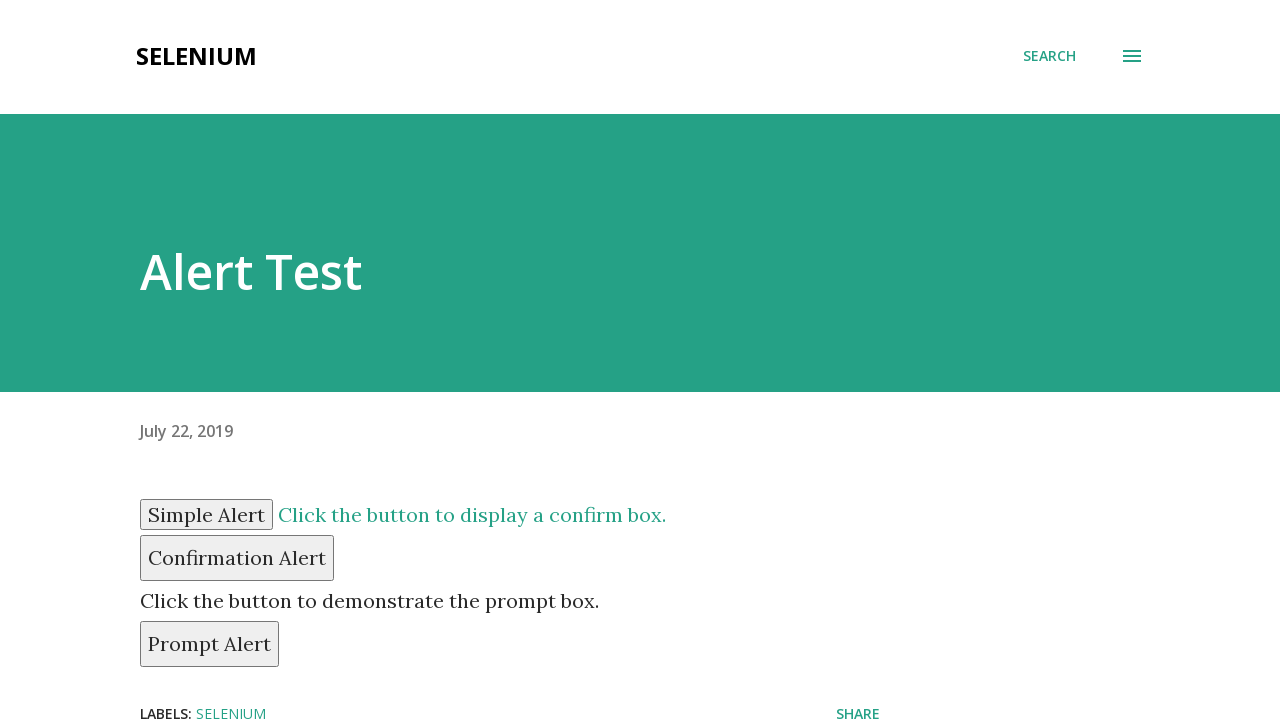

Clicked button to trigger simple alert at (206, 514) on #simple
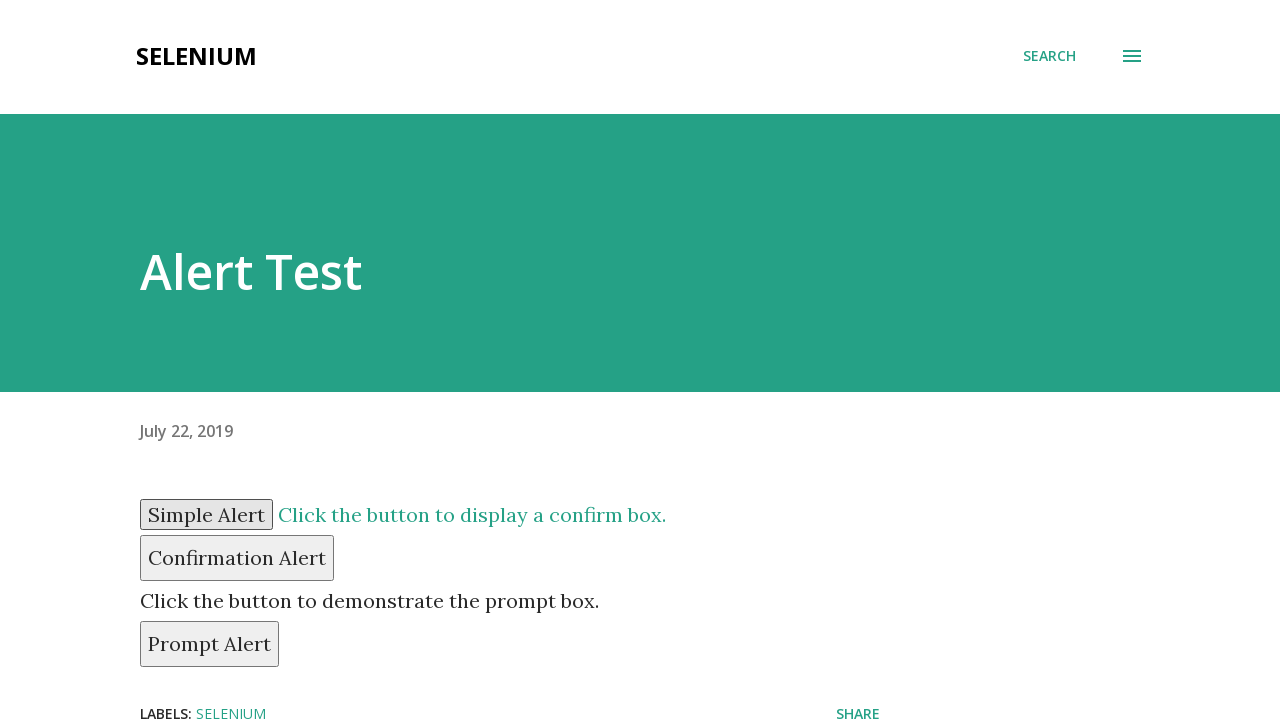

Set up dialog handler to accept alert
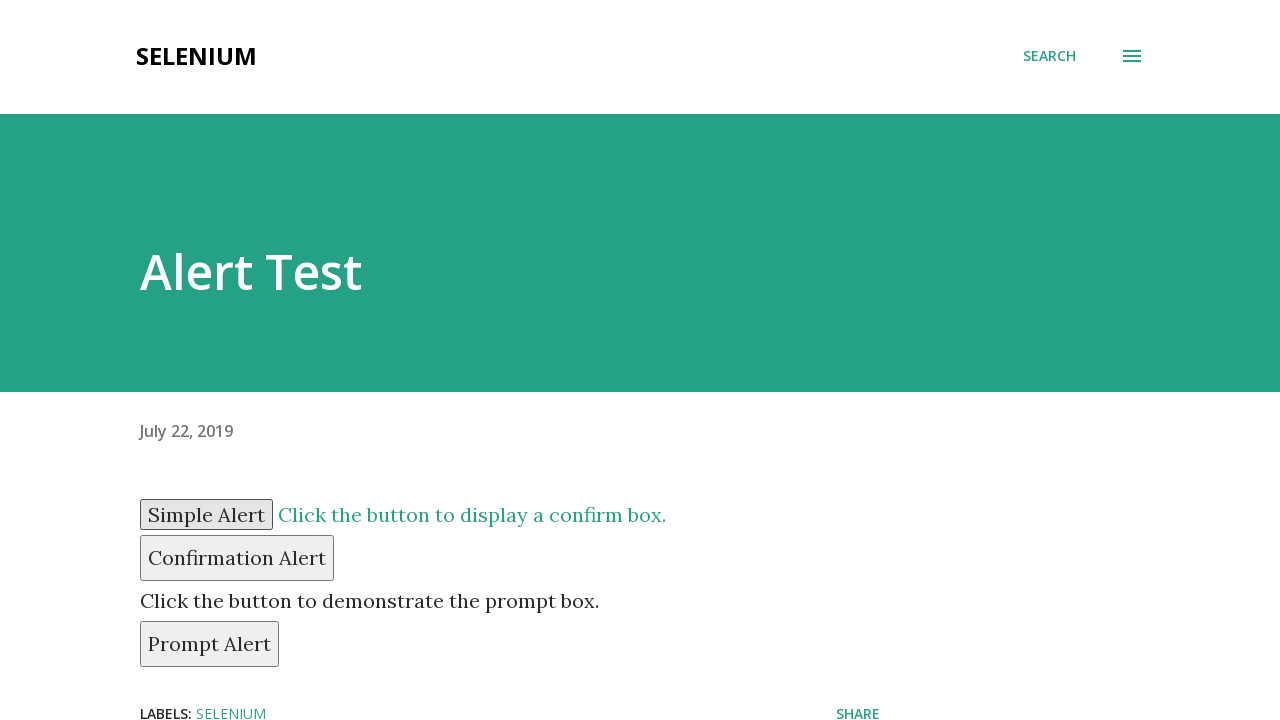

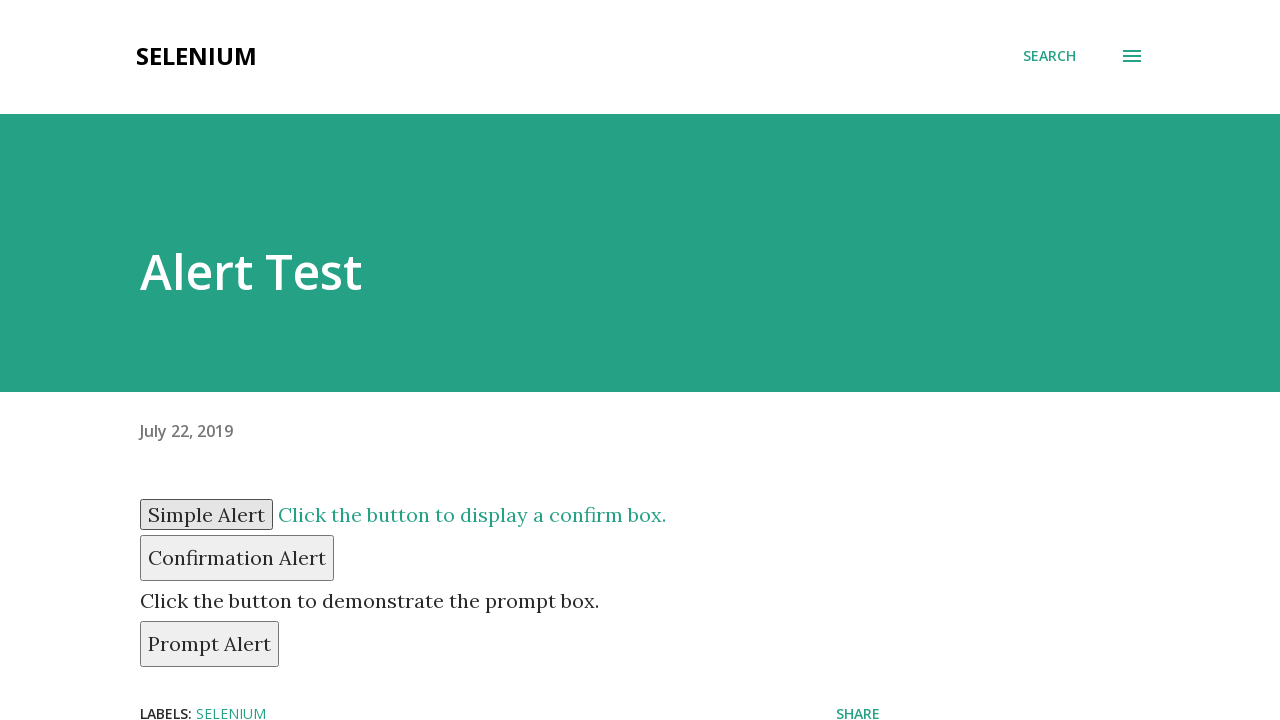